Navigates to the jQuery UI datepicker demo page and maximizes the browser window to verify the page loads correctly

Starting URL: https://jqueryui.com/datepicker/

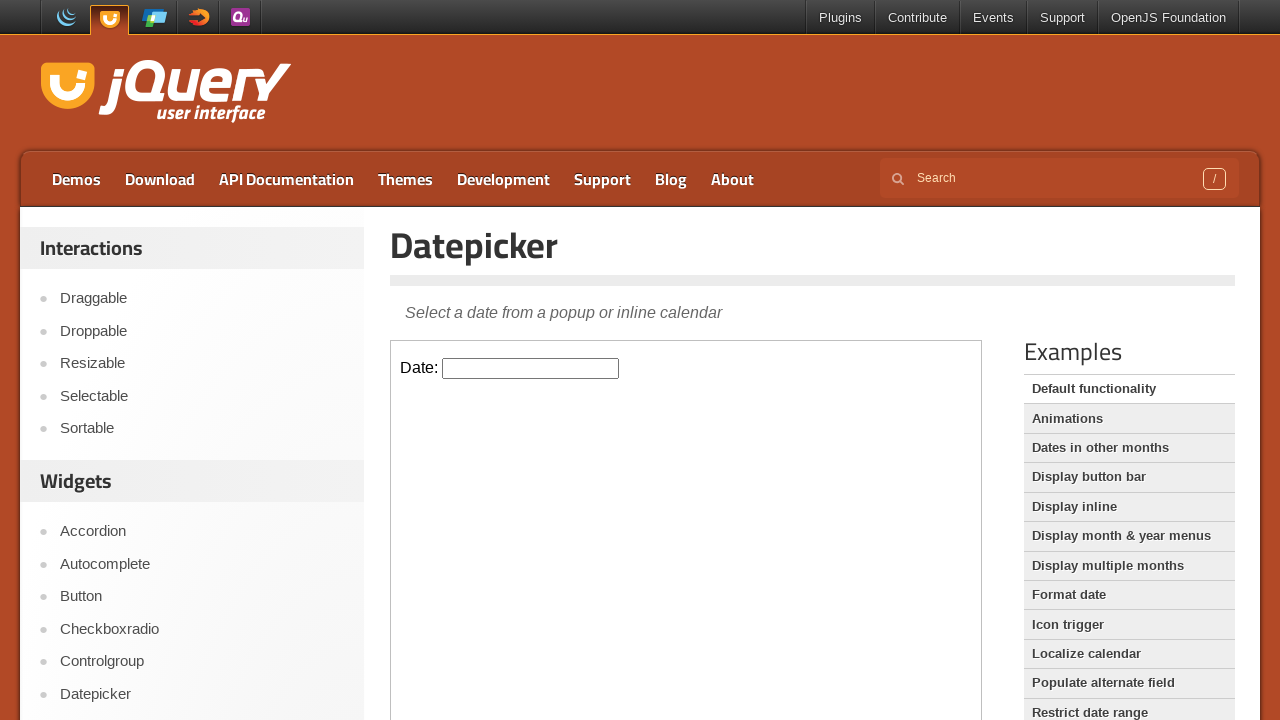

Navigated to jQuery UI datepicker demo page
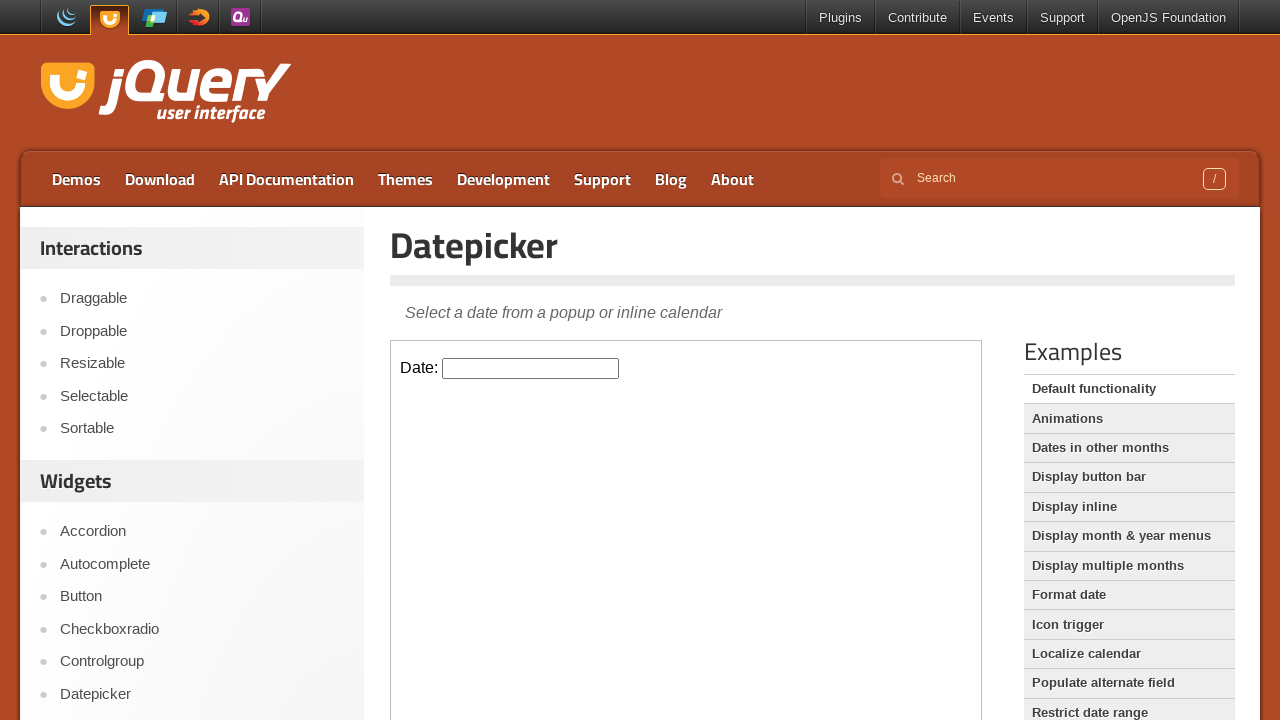

Maximized browser window to 1920x1080
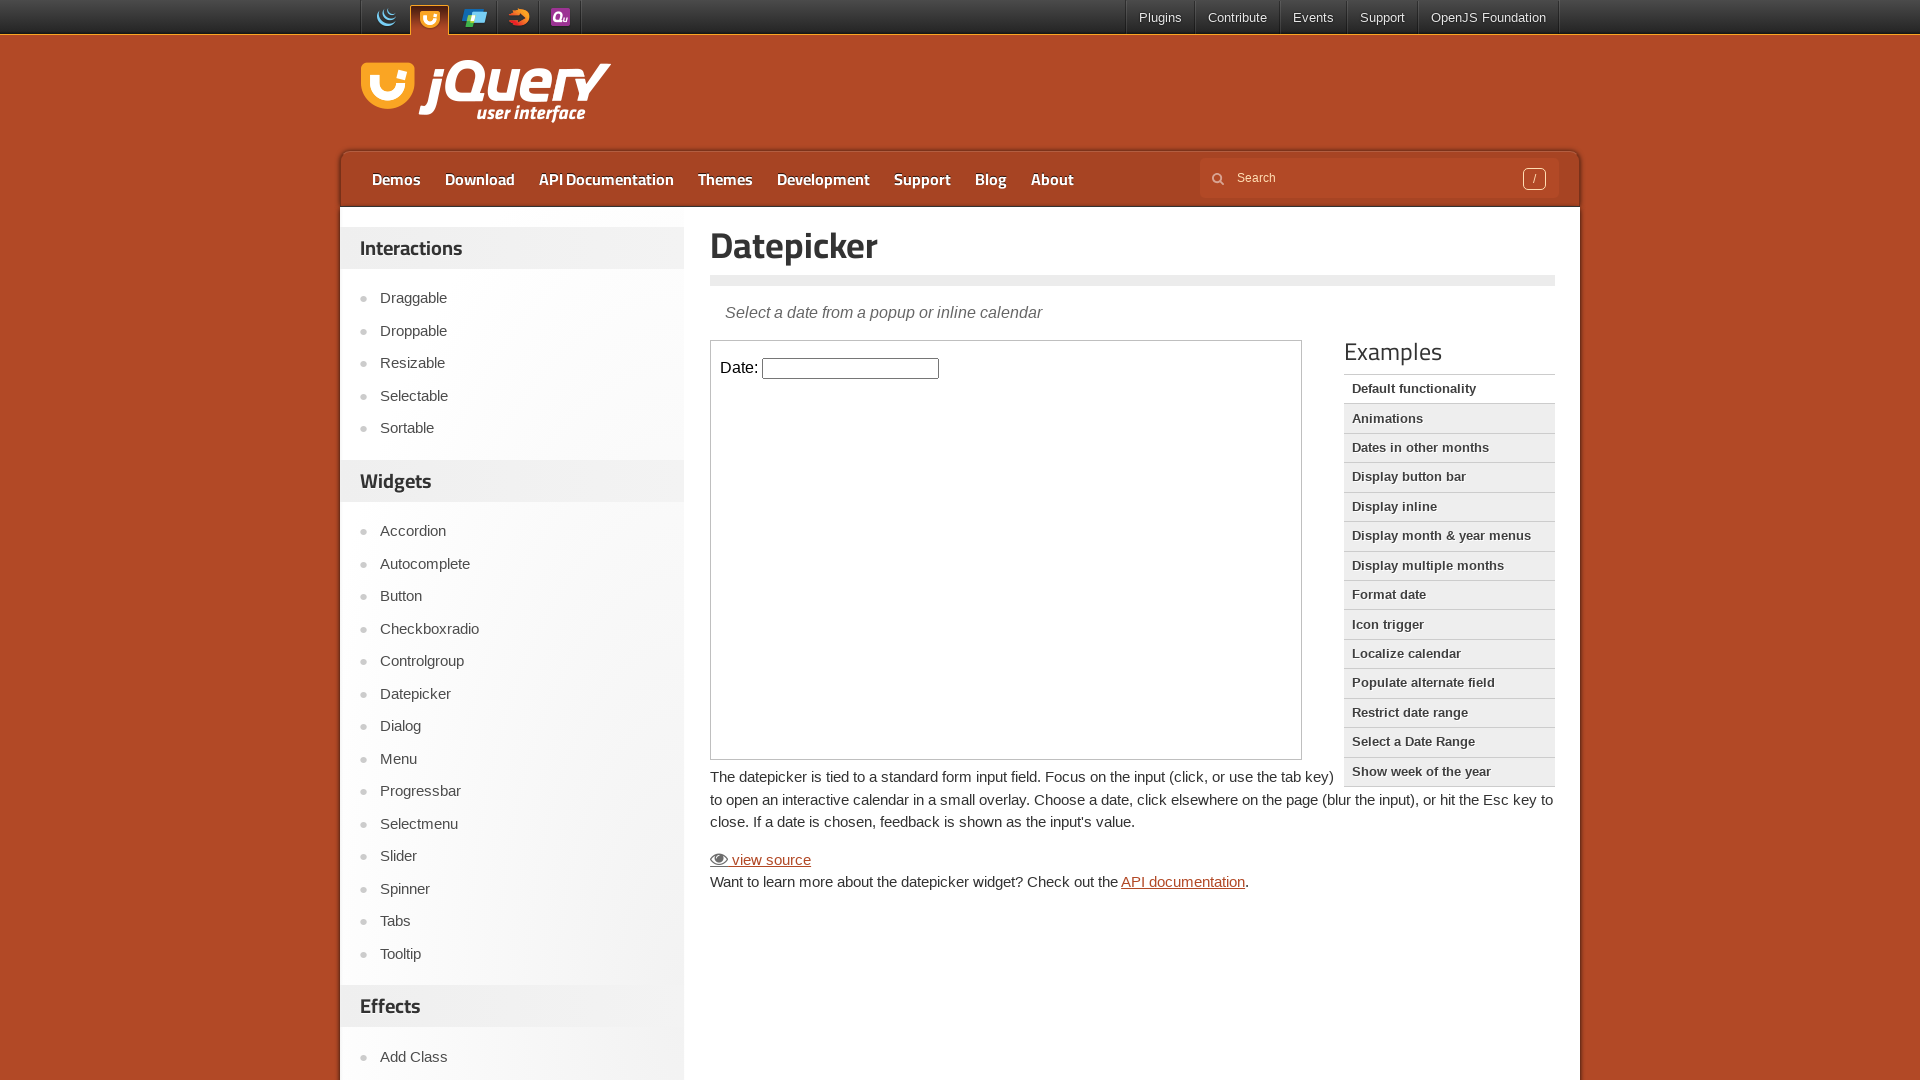

Datepicker demo page loaded successfully
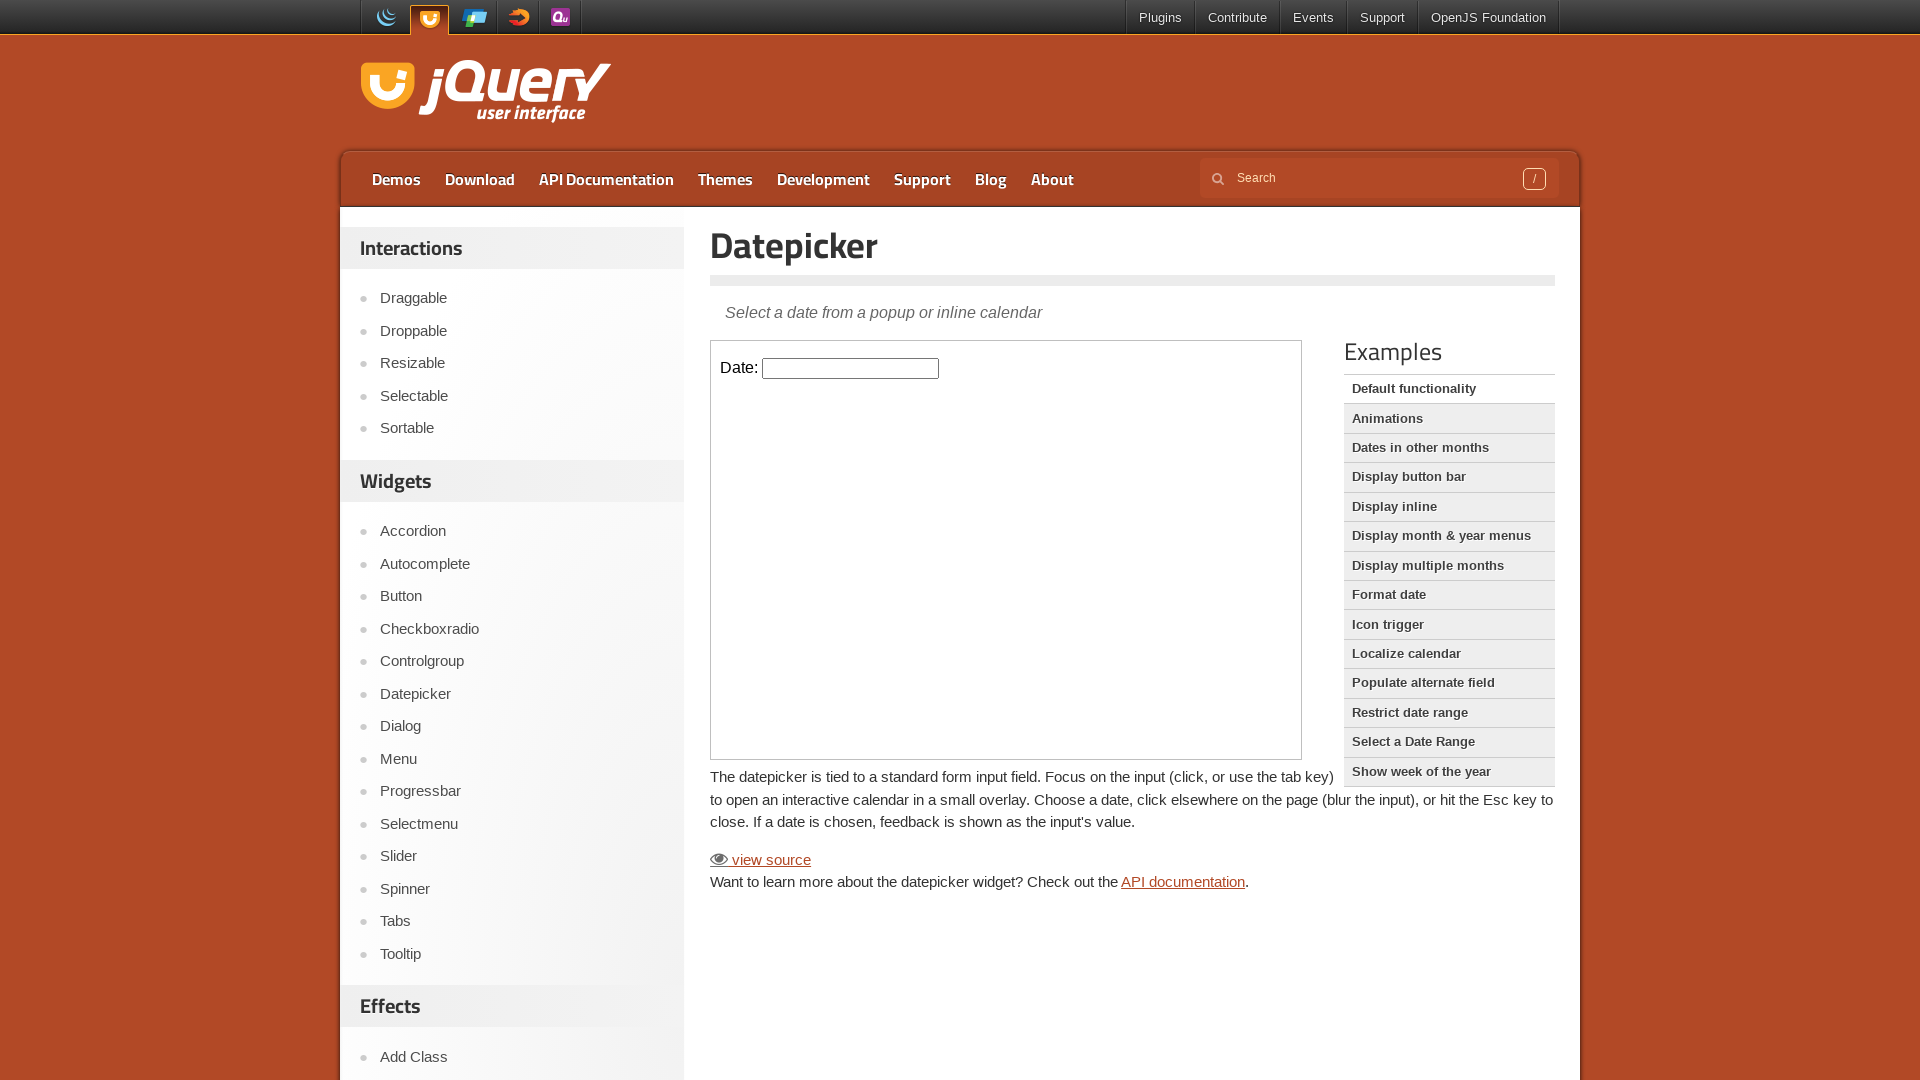

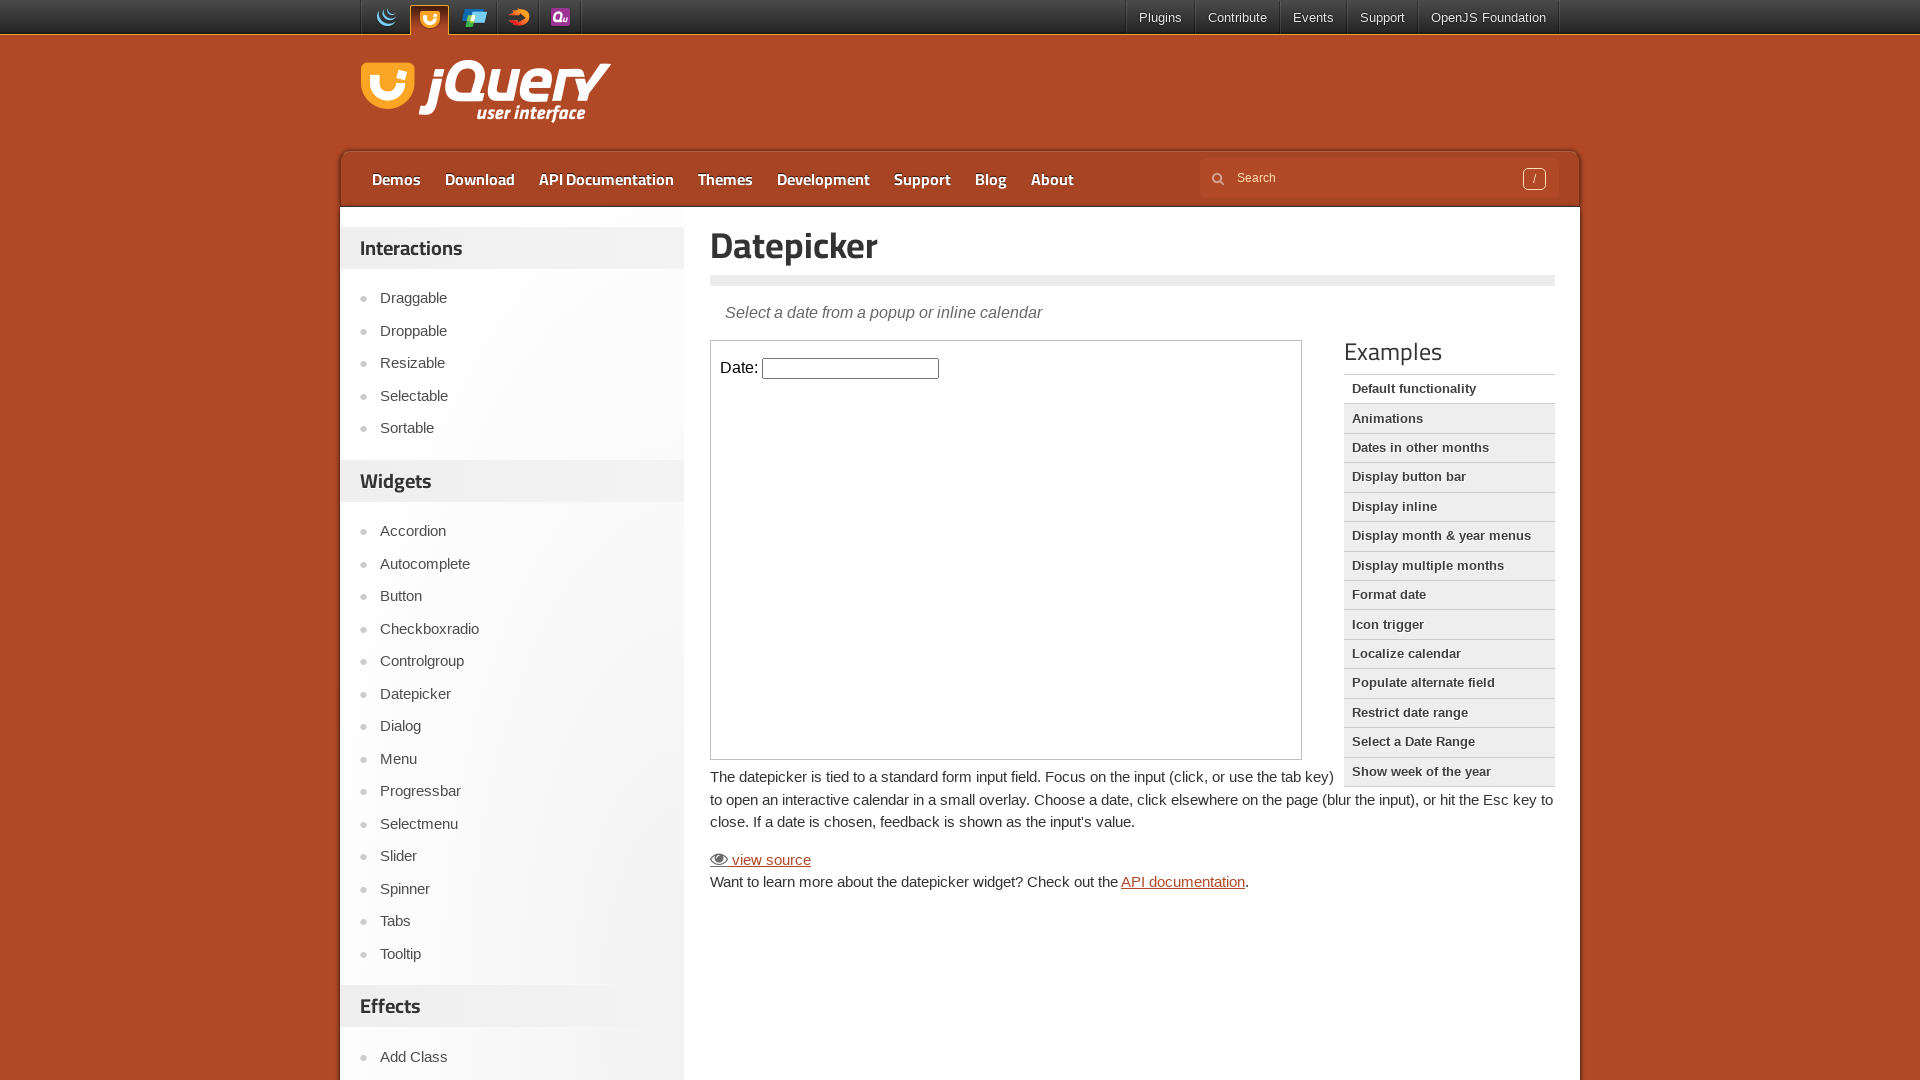